Navigates to a website and verifies that anchor links are present on the page

Starting URL: http://www.zlti.com

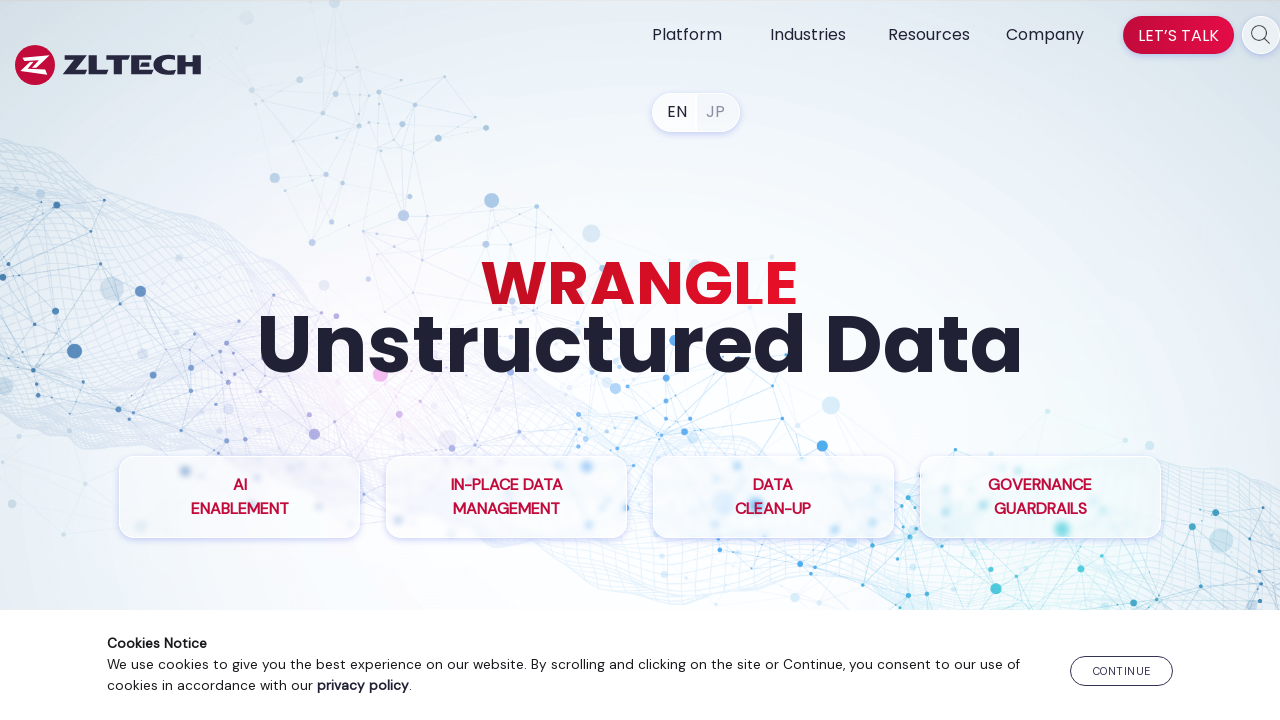

Navigated to http://www.zlti.com and waited for network to be idle
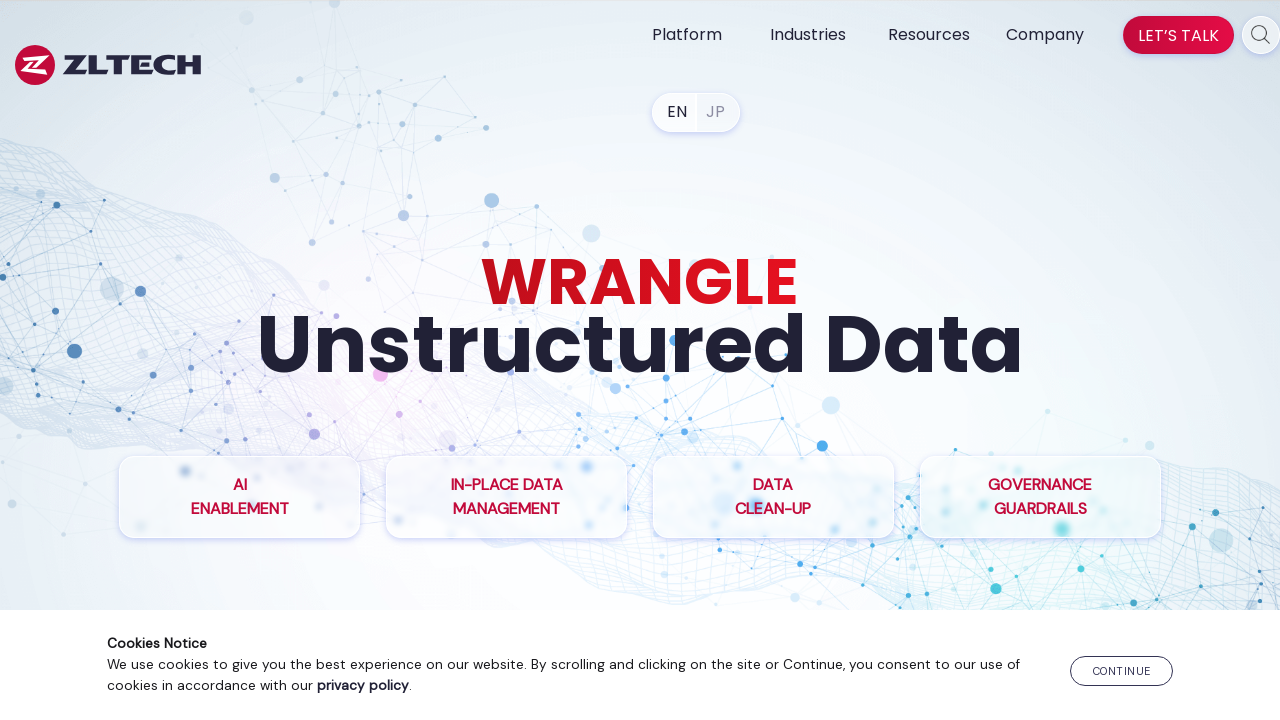

Located all anchor links on the page
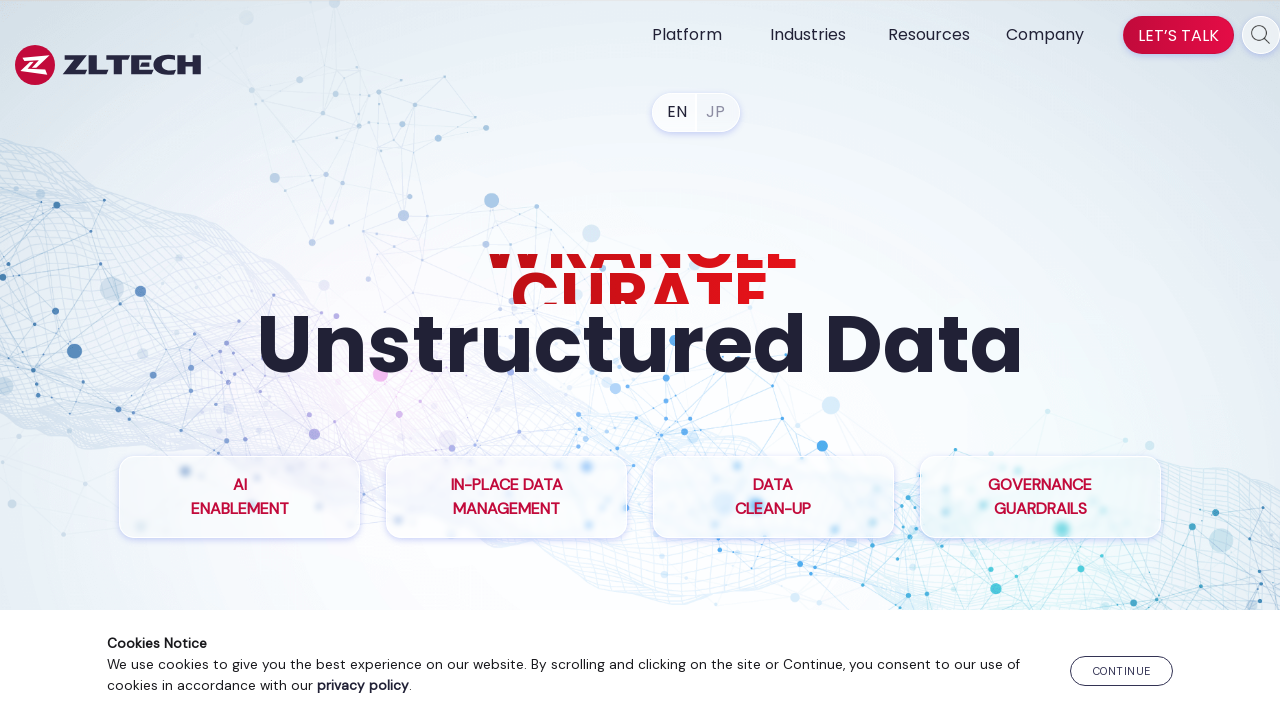

Verified that 79 anchor links are present on the page
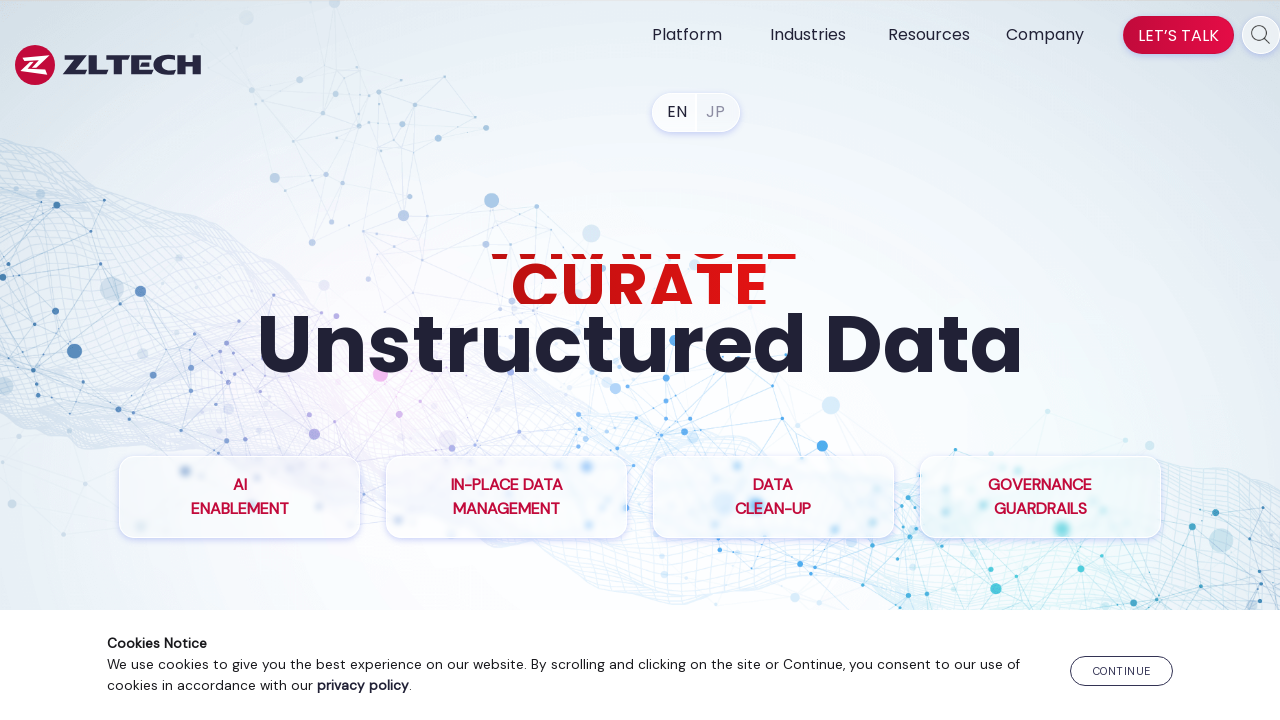

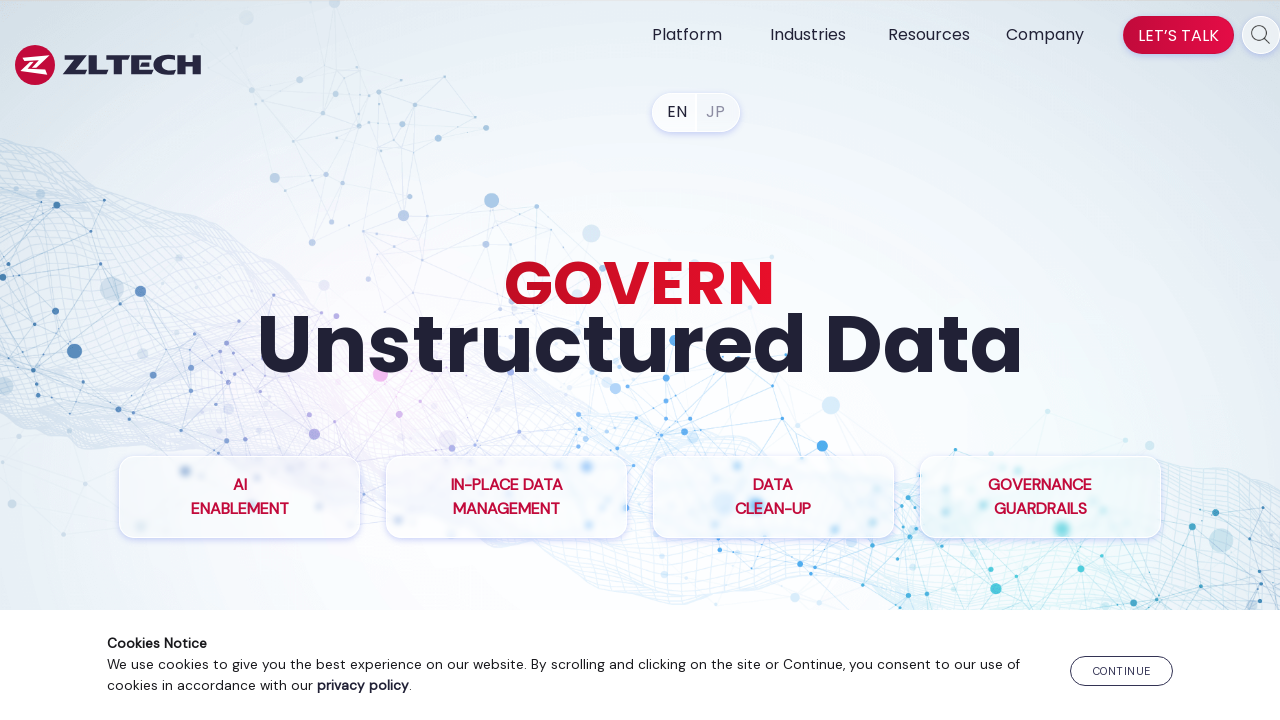